Tests multi-select dropdown functionality by selecting multiple options, verifying selections, deselecting an option, and interacting with all available options in the dropdown.

Starting URL: https://omayo.blogspot.com/

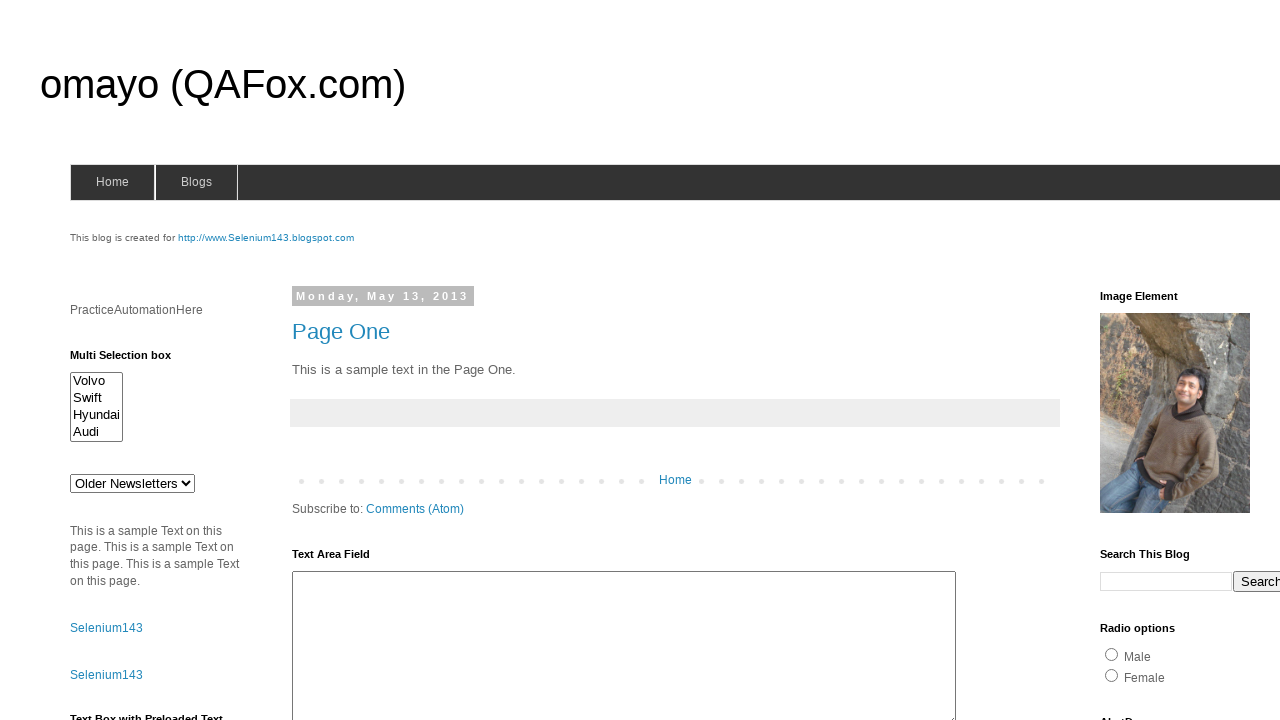

Located the multi-select dropdown element
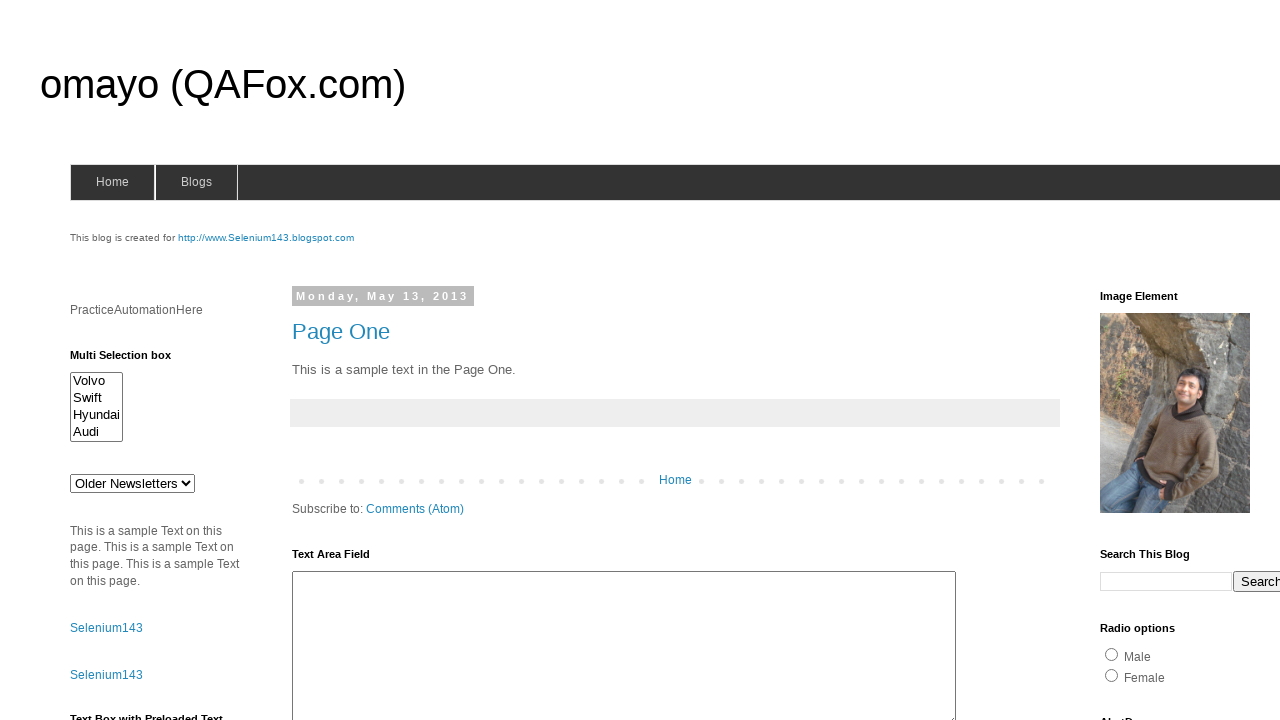

Selected 'volvox' option from the dropdown on #multiselect1
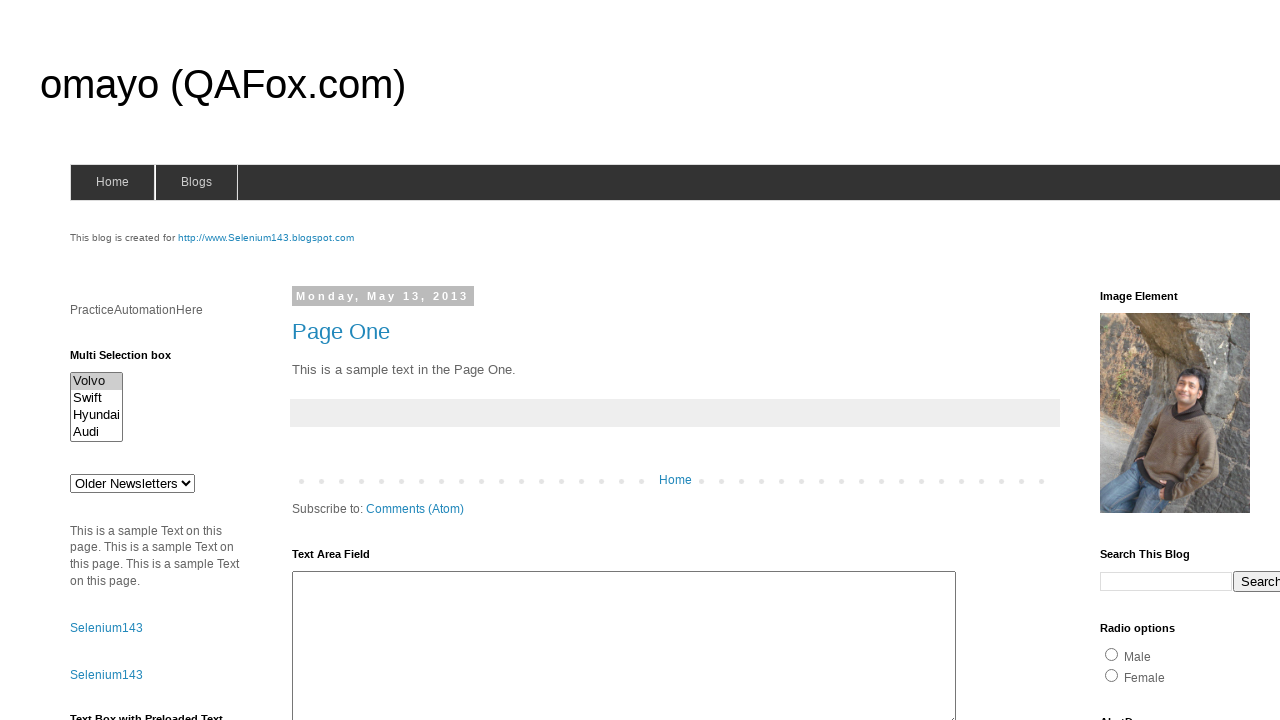

Selected both 'volvox' and 'audix' options in multi-select dropdown on #multiselect1
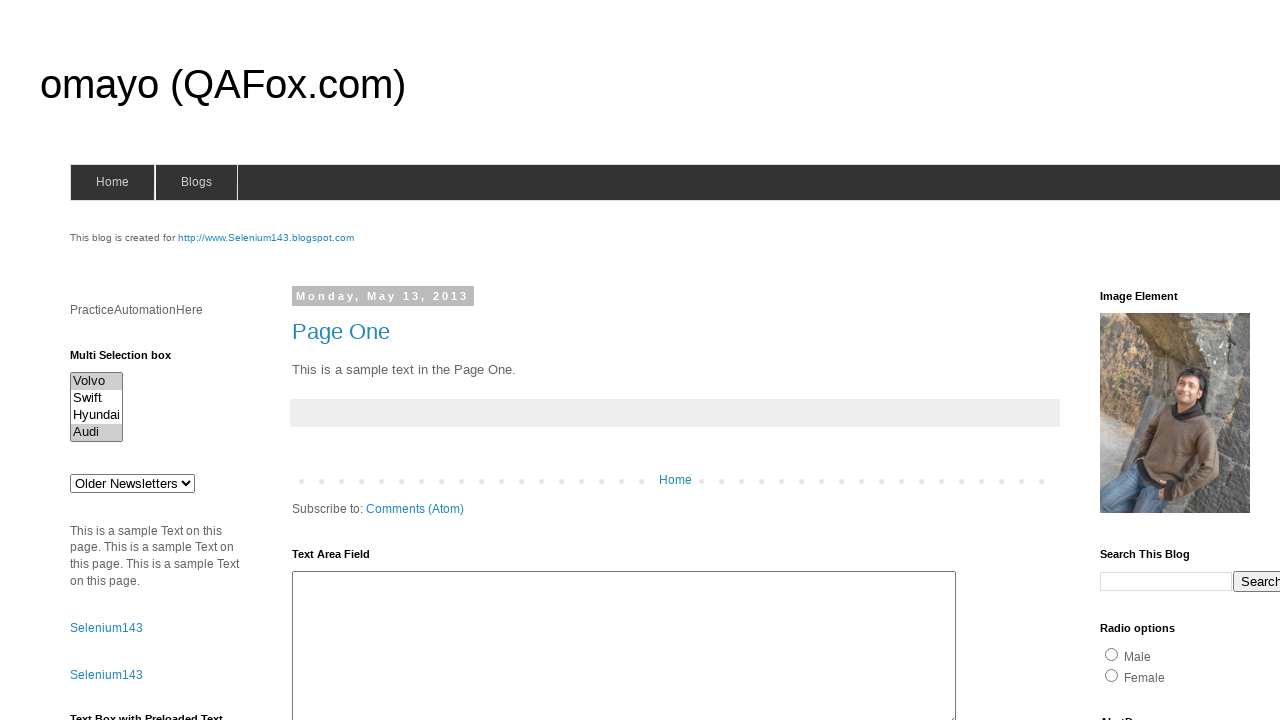

Waited 500ms for selections to be applied
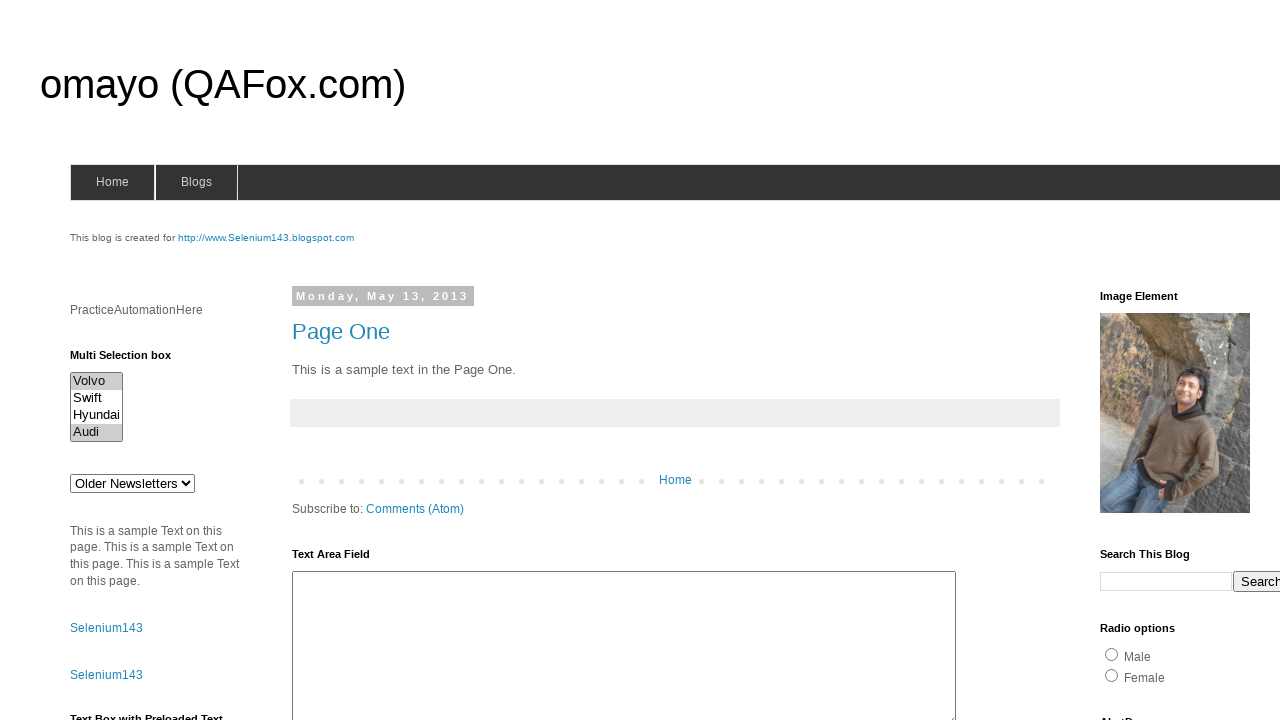

Deselected 'volvox', keeping only 'audix' selected on #multiselect1
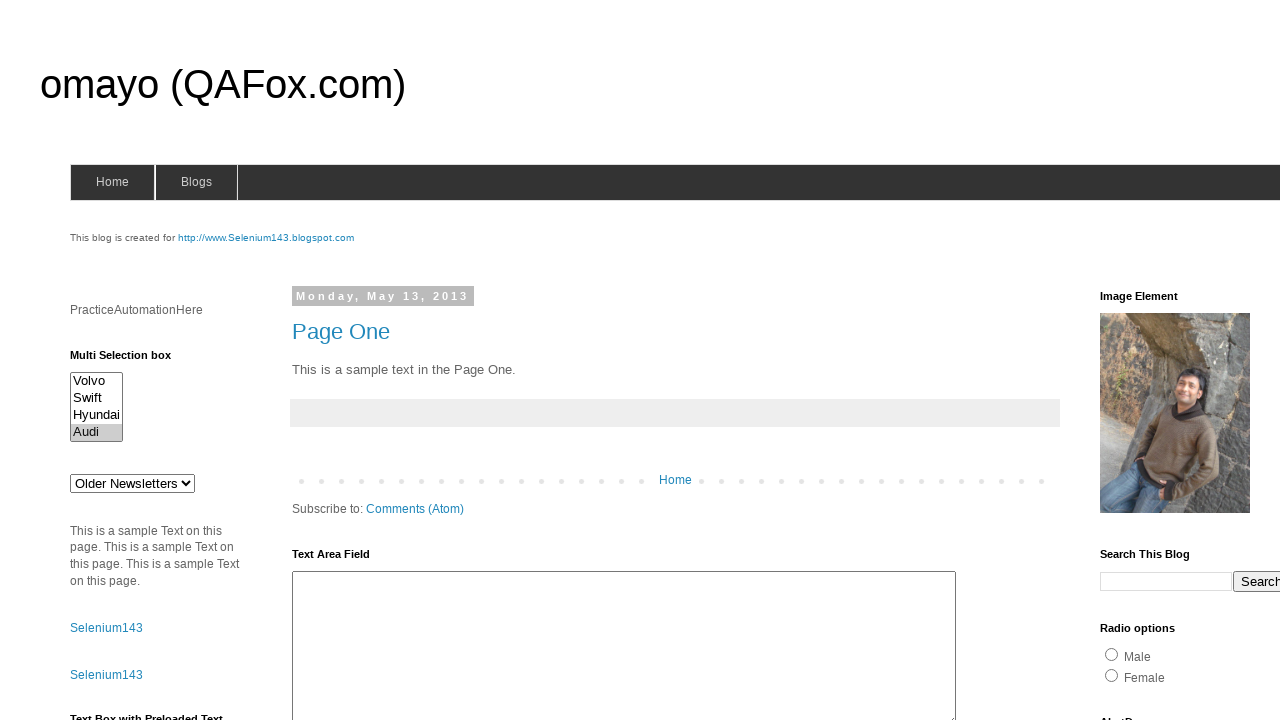

Verified multi-select dropdown and its options are present
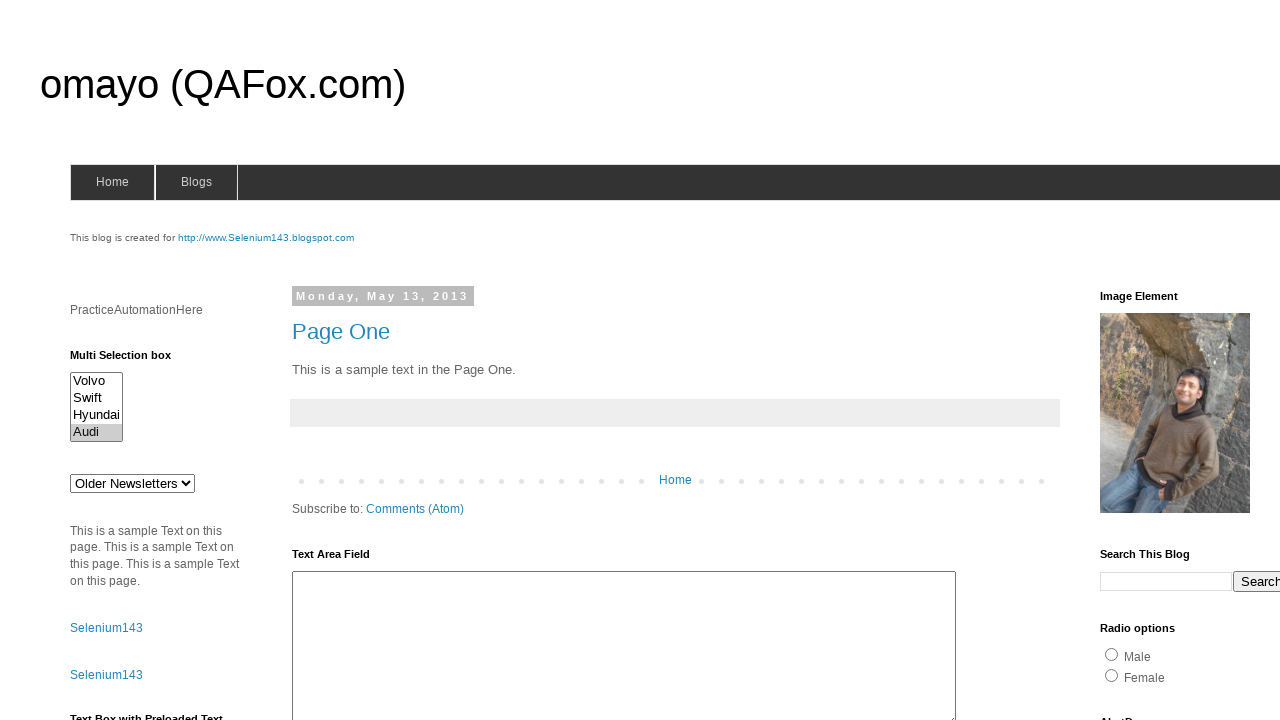

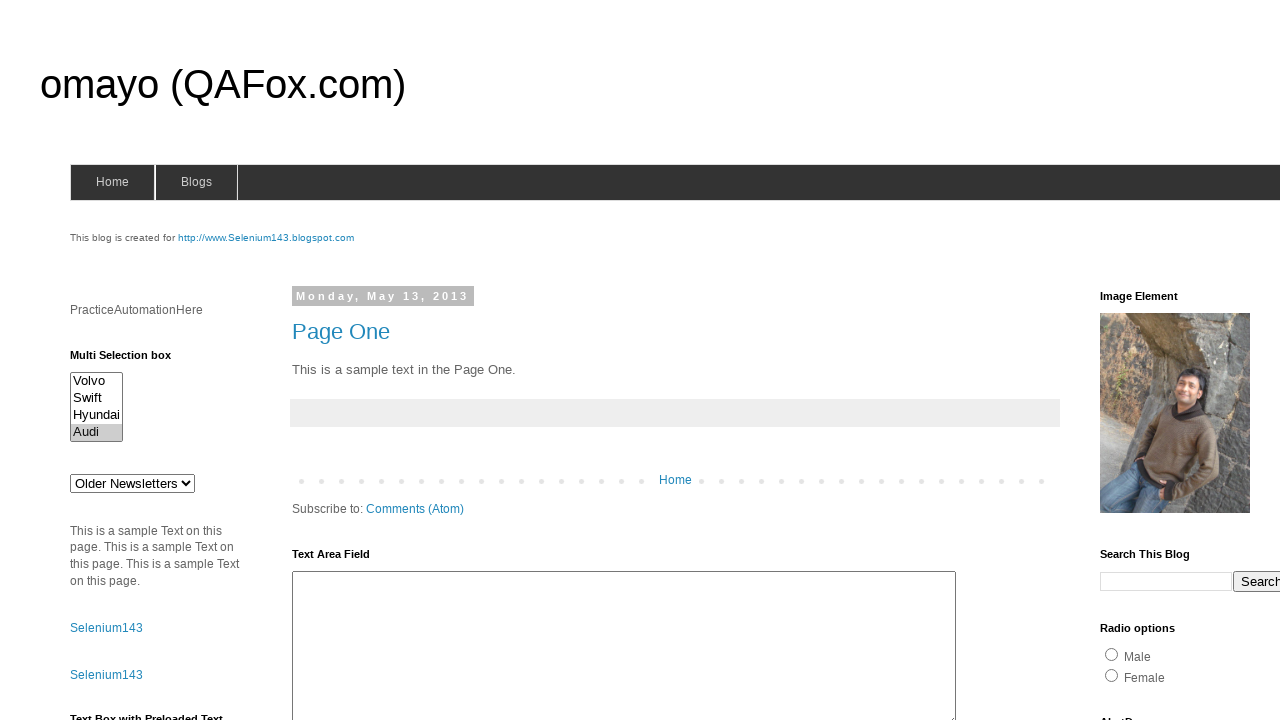